Demonstrates CSS selector strategies by clicking and typing into the username input field on a demo site using different CSS selector syntaxes

Starting URL: https://www.saucedemo.com/

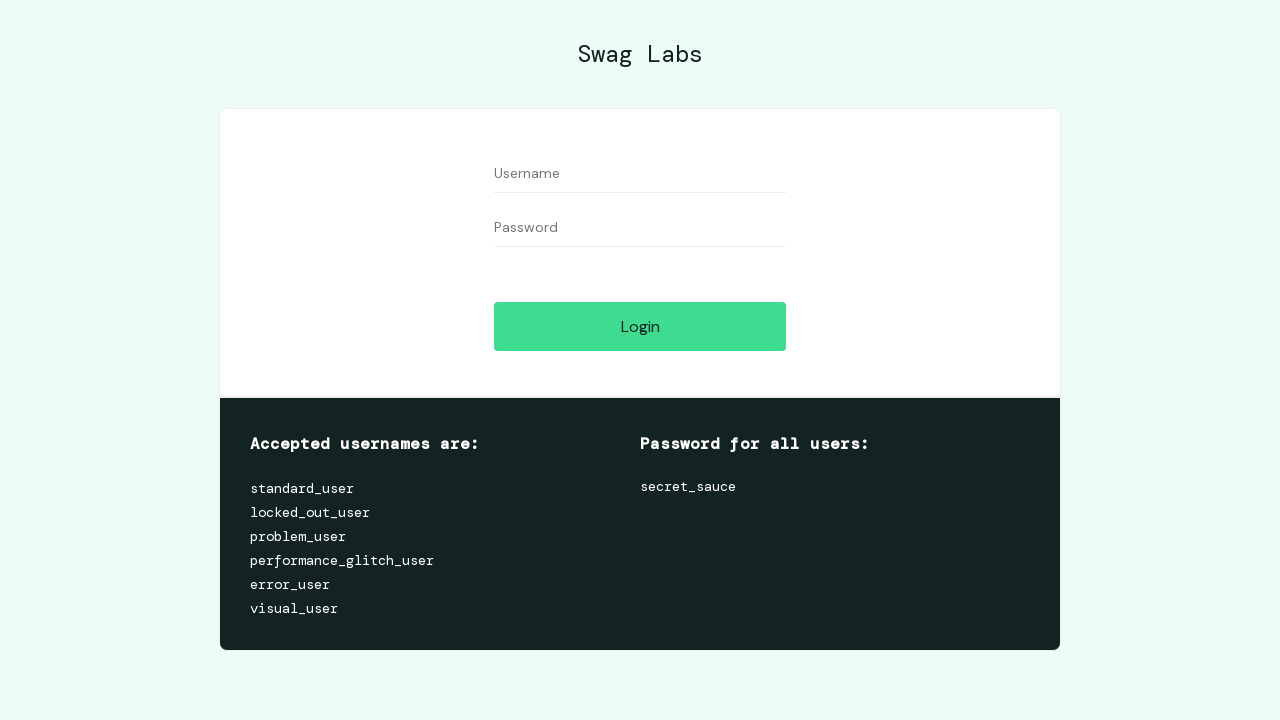

Clicked username input field using attribute selector at (640, 174) on input[id=user-name]
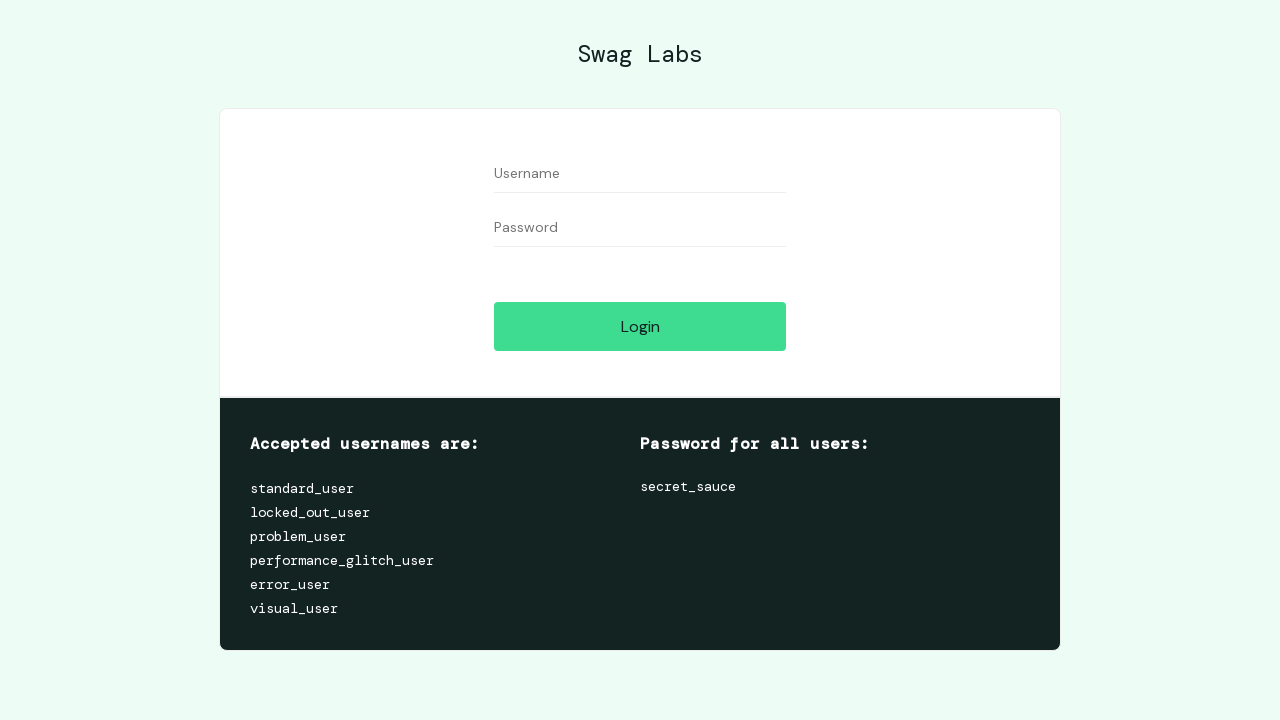

Filled username field with 'KBC' using attribute selector on input[id=user-name]
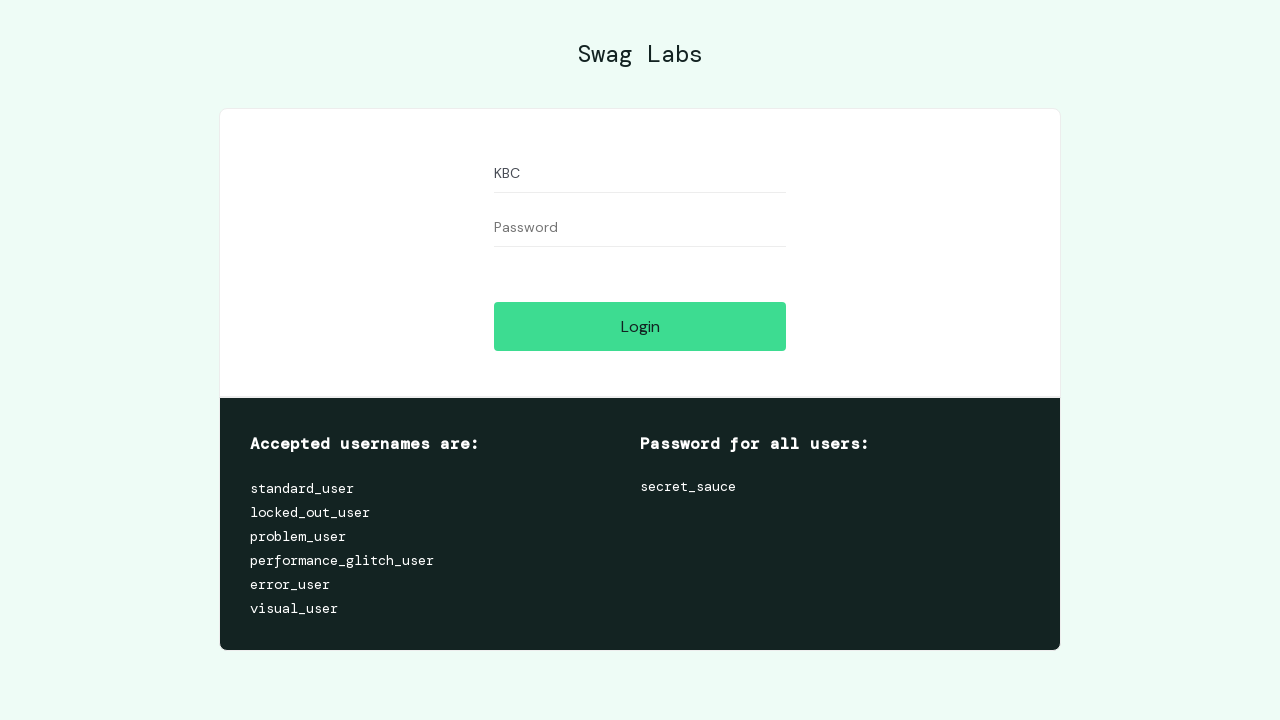

Filled username field with 'JAGHA' using partial attribute match selector on input[id*=user-n]
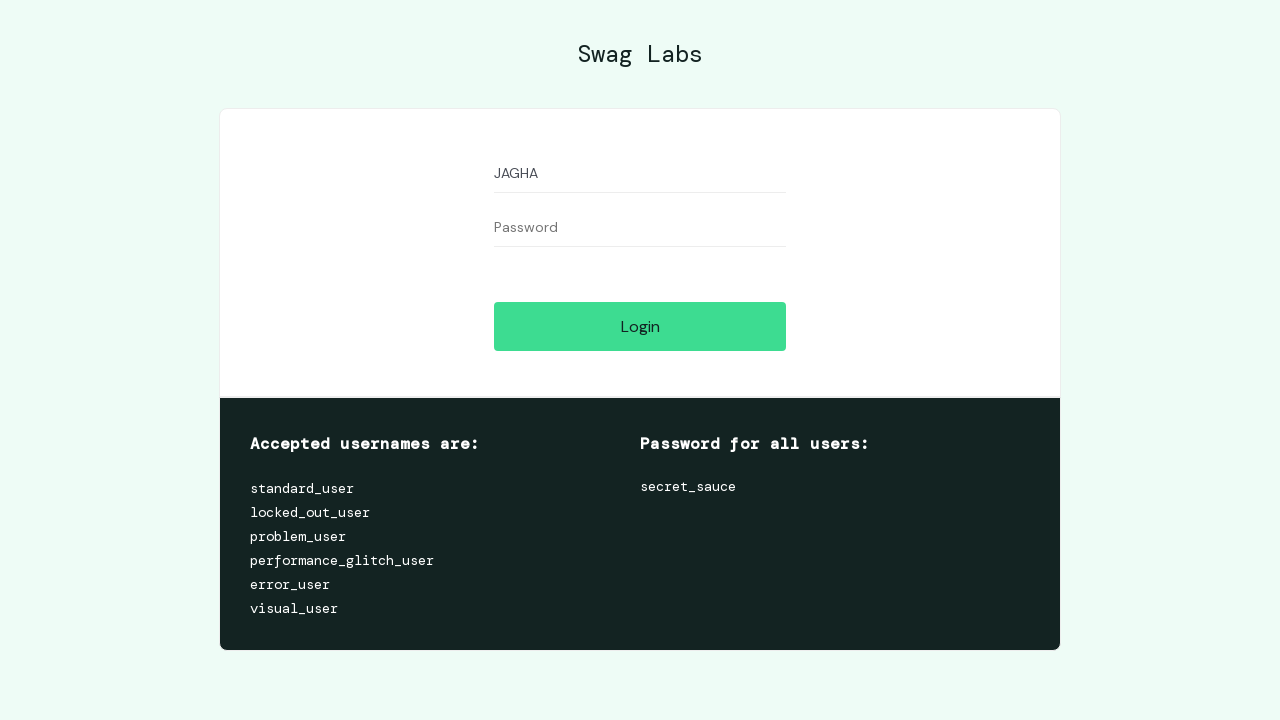

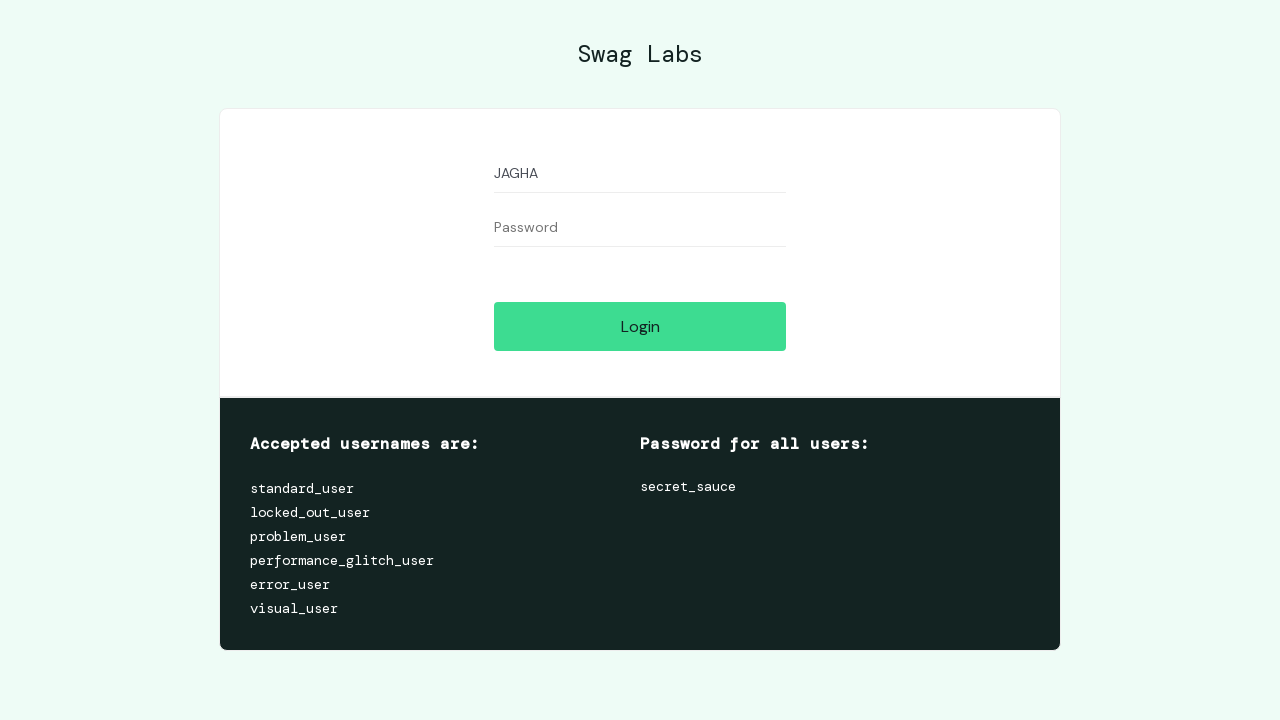